Tests waiting for an image to load on a page and verifying its presence by checking the src attribute

Starting URL: https://bonigarcia.dev/selenium-webdriver-java/loading-images.html

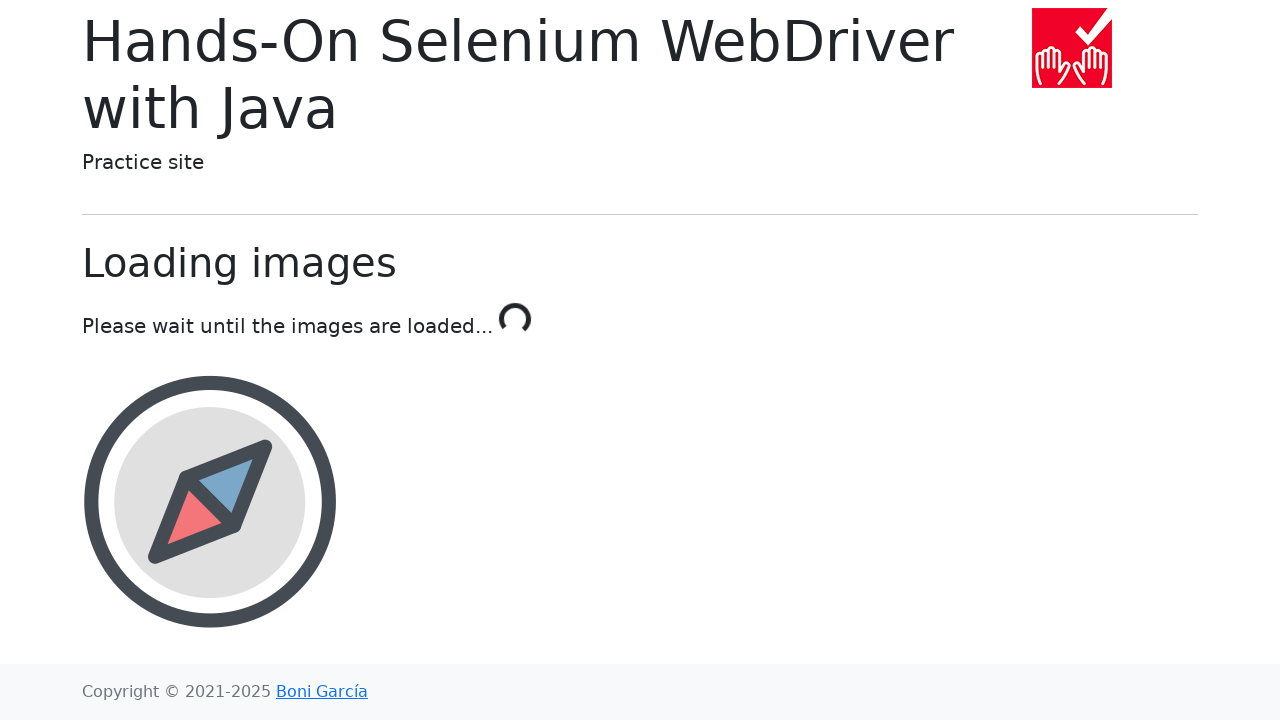

Navigated to loading-images.html page
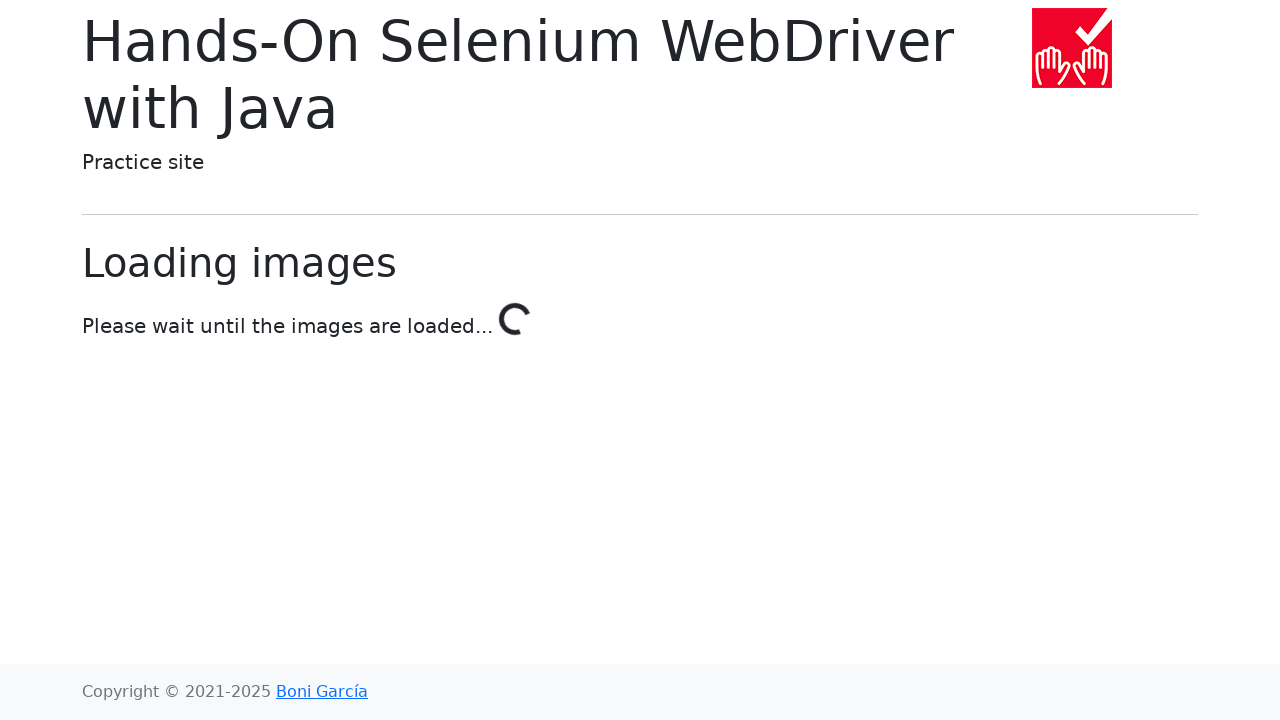

Waited for image with id 'award' to be present
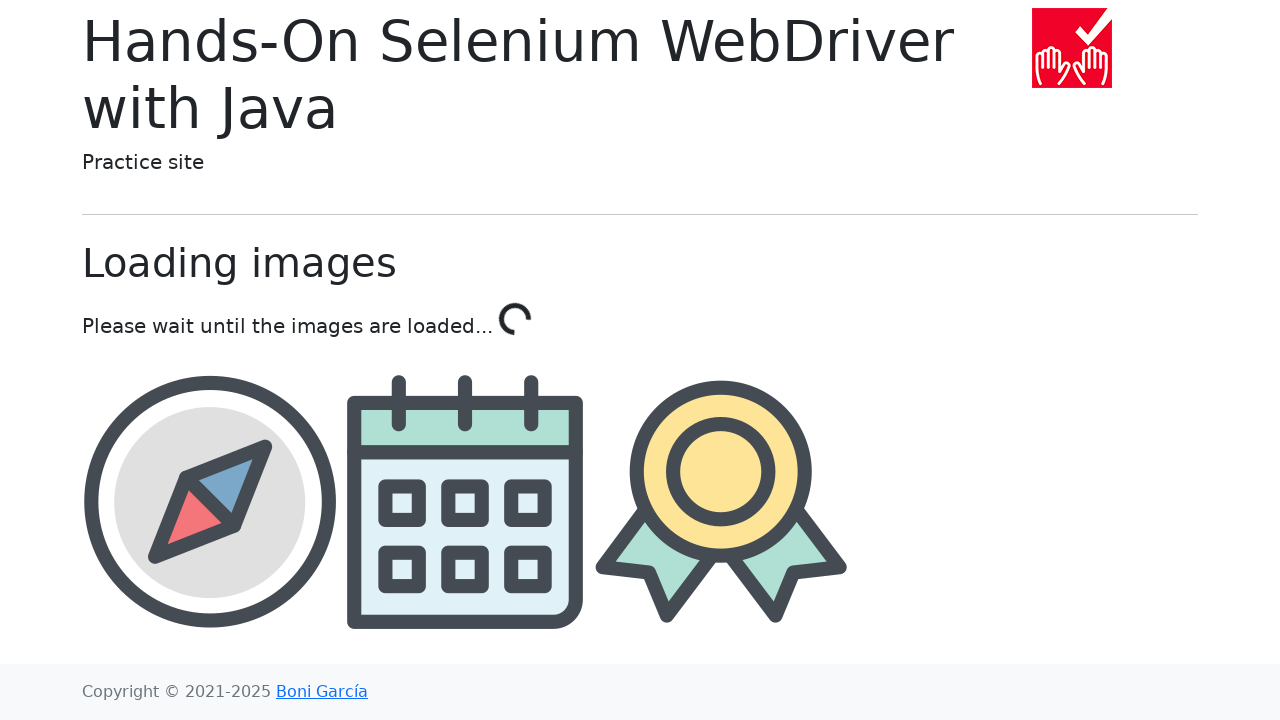

Located the award image element
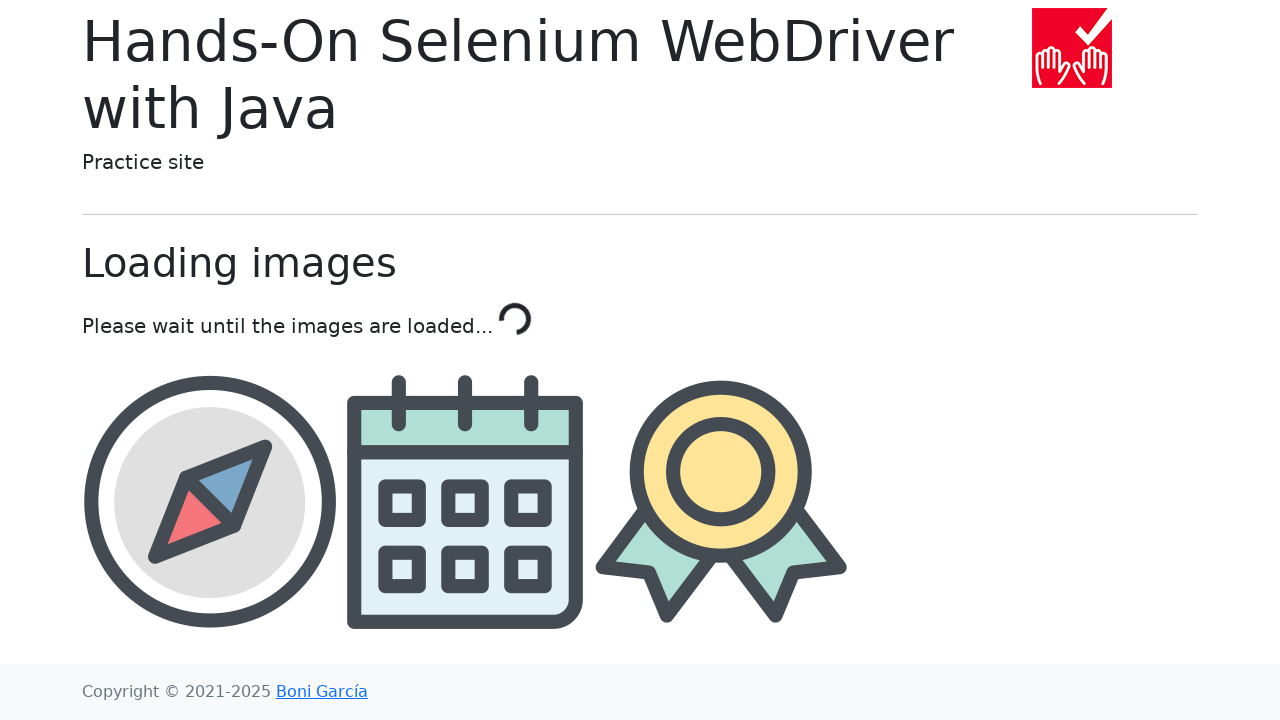

Retrieved src attribute from image: img/award.png
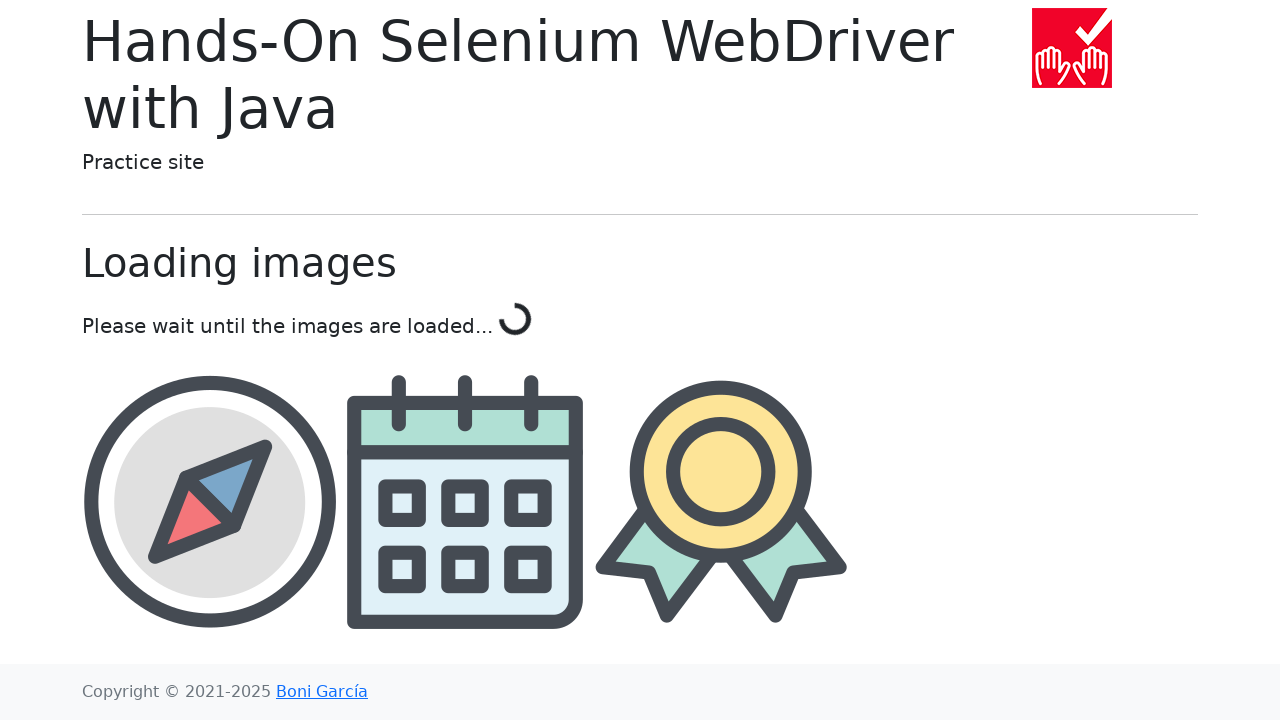

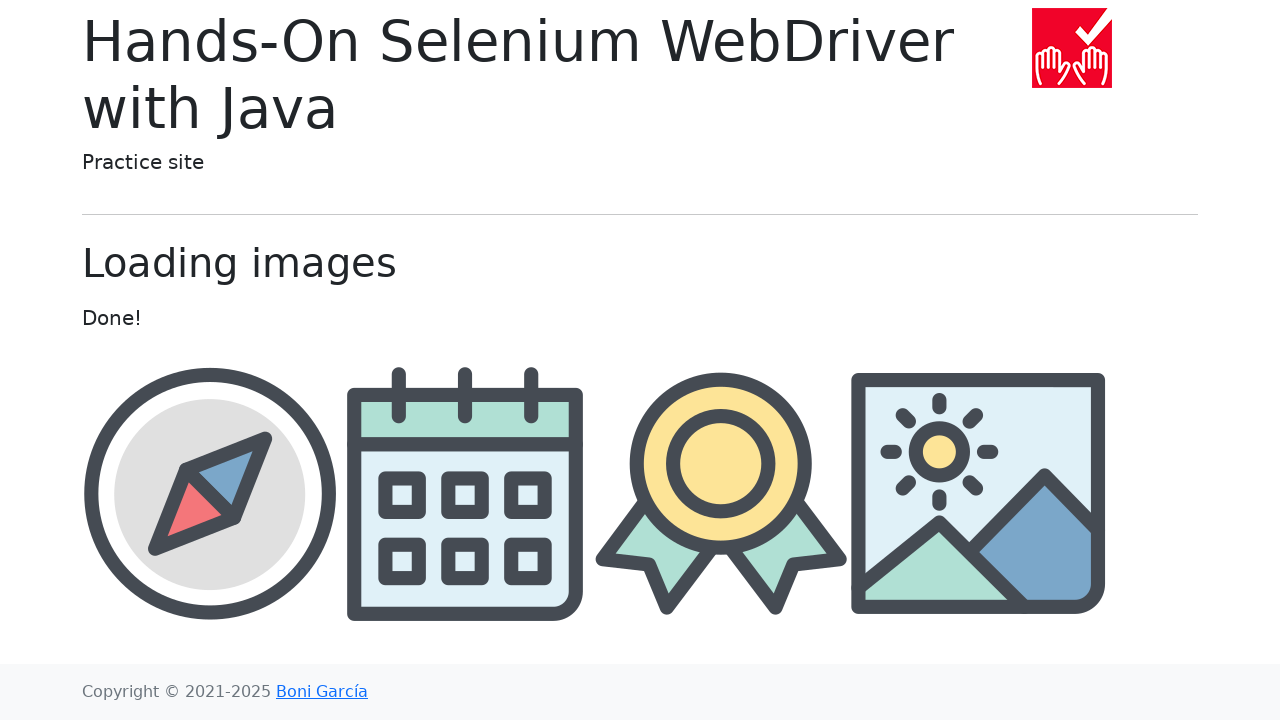